Tests train search functionality on erail.in by entering departure and arrival stations, disabling date-only filter, and verifying that train results are displayed

Starting URL: https://erail.in/

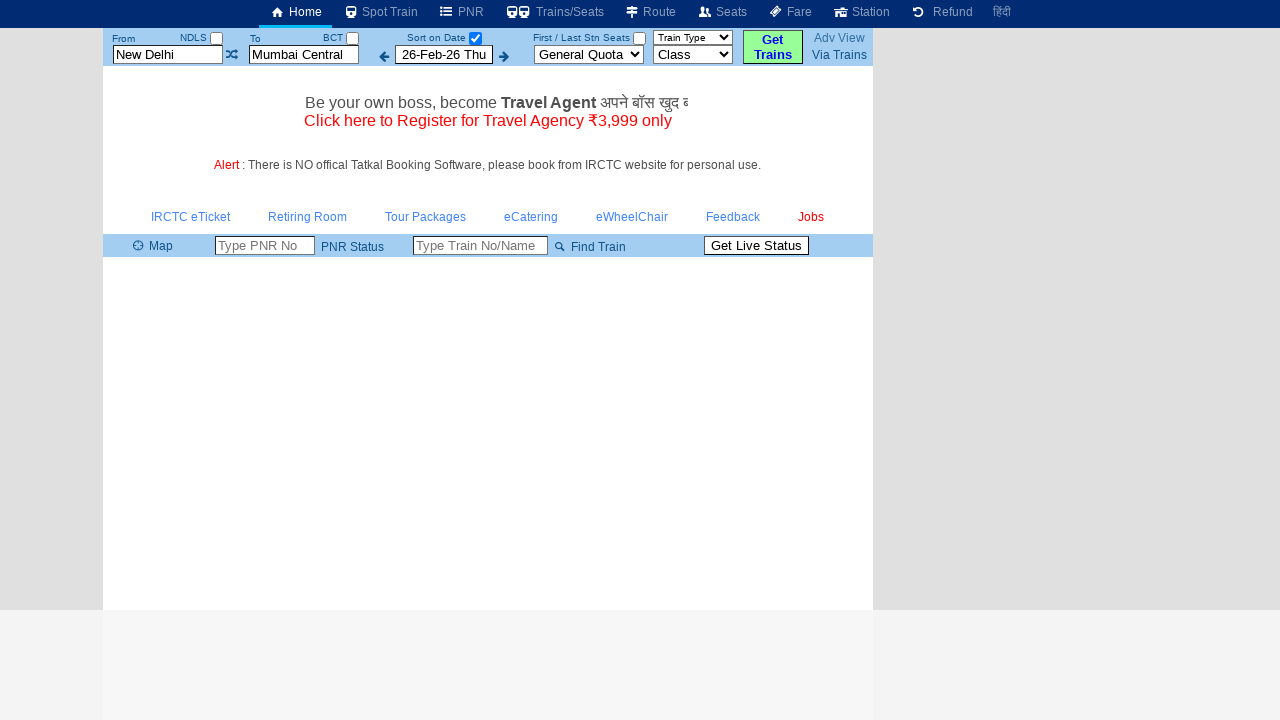

Cleared departure station input field on xpath=//input[@id='txtStationFrom']
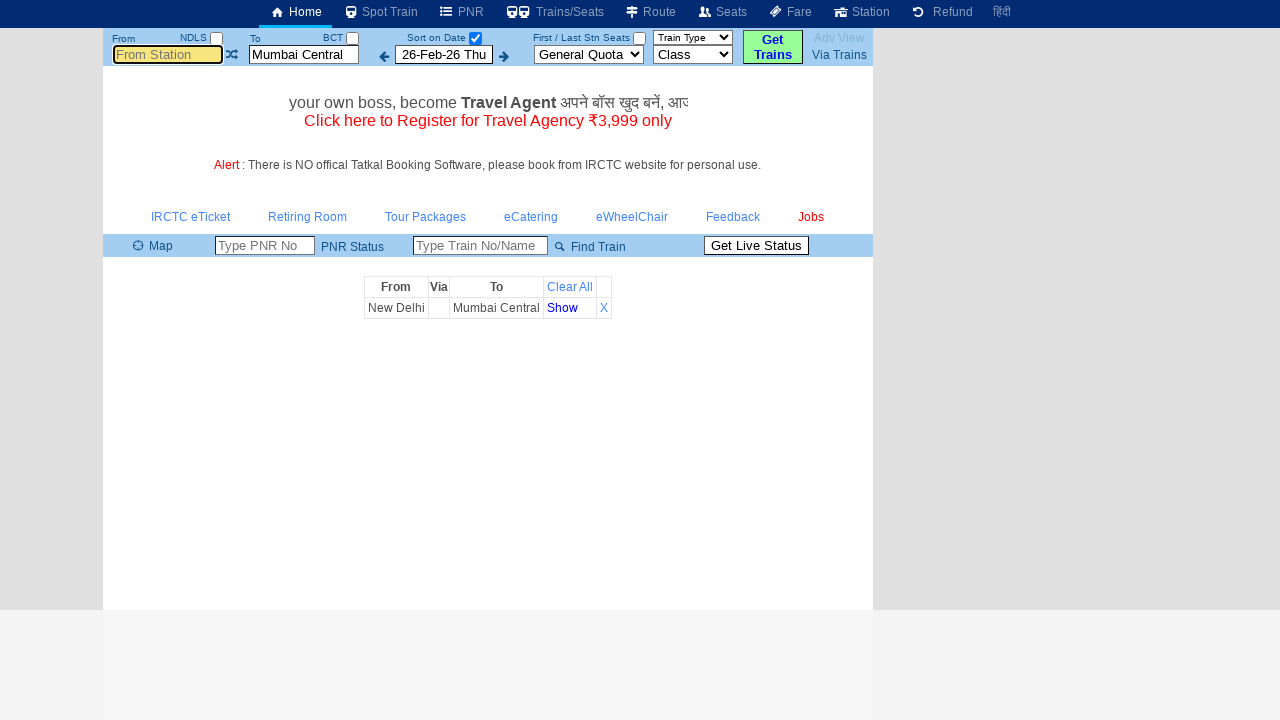

Filled departure station with 'MAS' on xpath=//input[@id='txtStationFrom']
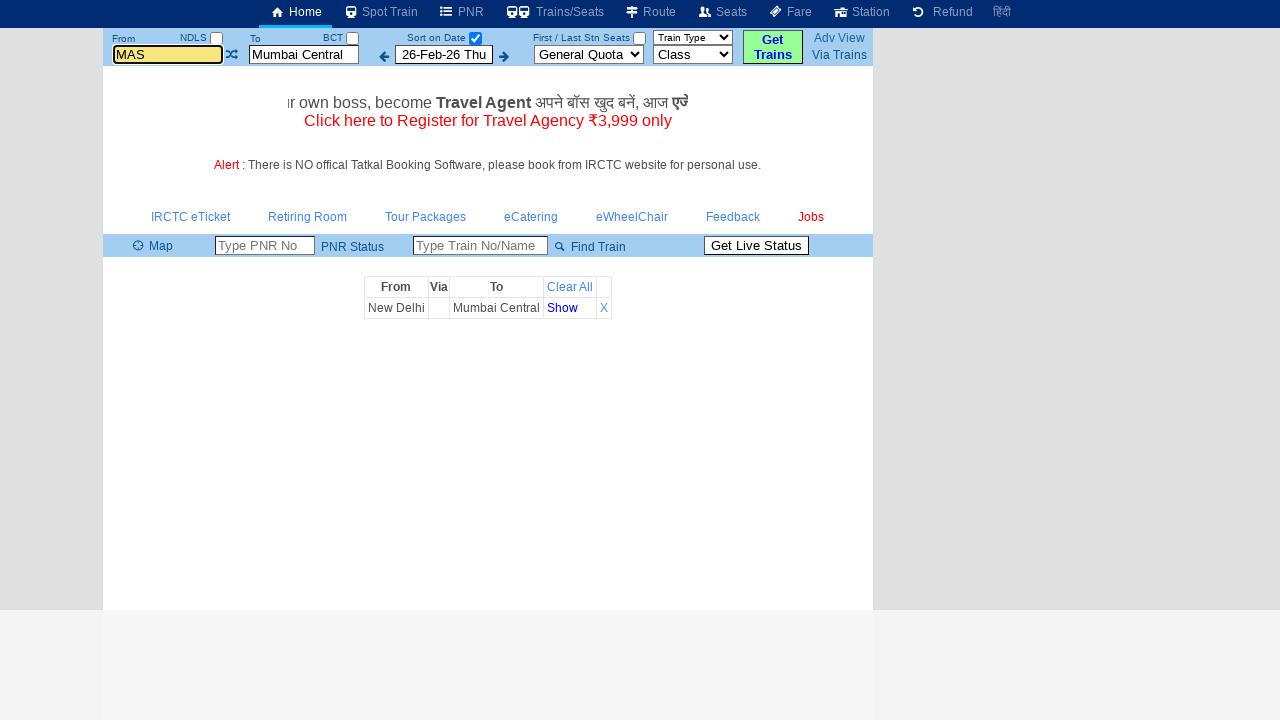

Pressed Enter to confirm departure station on xpath=//input[@id='txtStationFrom']
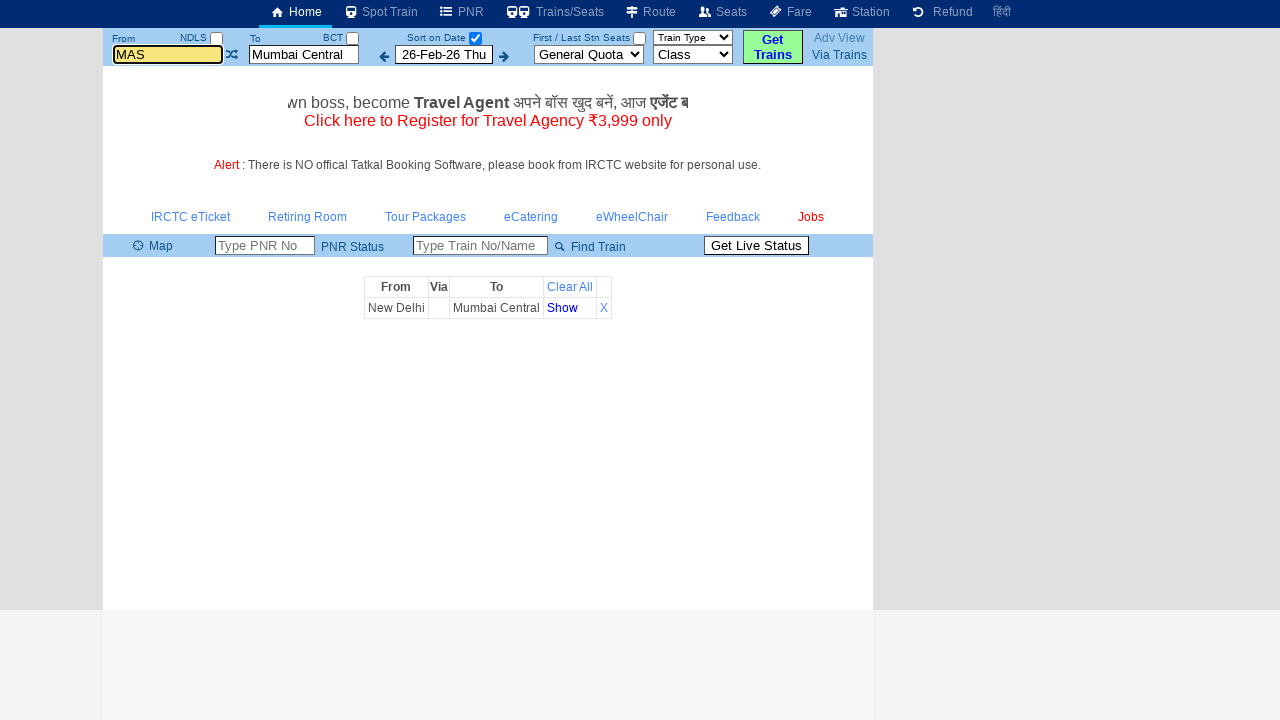

Cleared arrival station input field on xpath=//input[@id='txtStationTo']
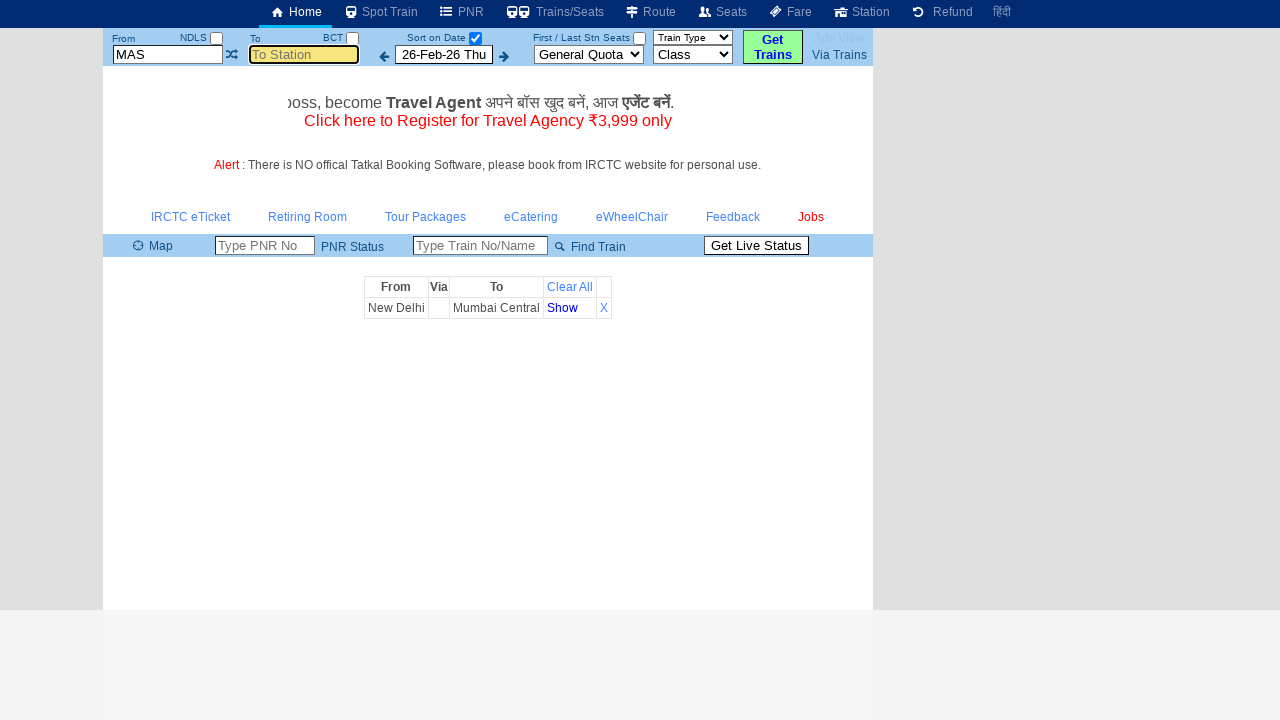

Filled arrival station with 'MDU' on xpath=//input[@id='txtStationTo']
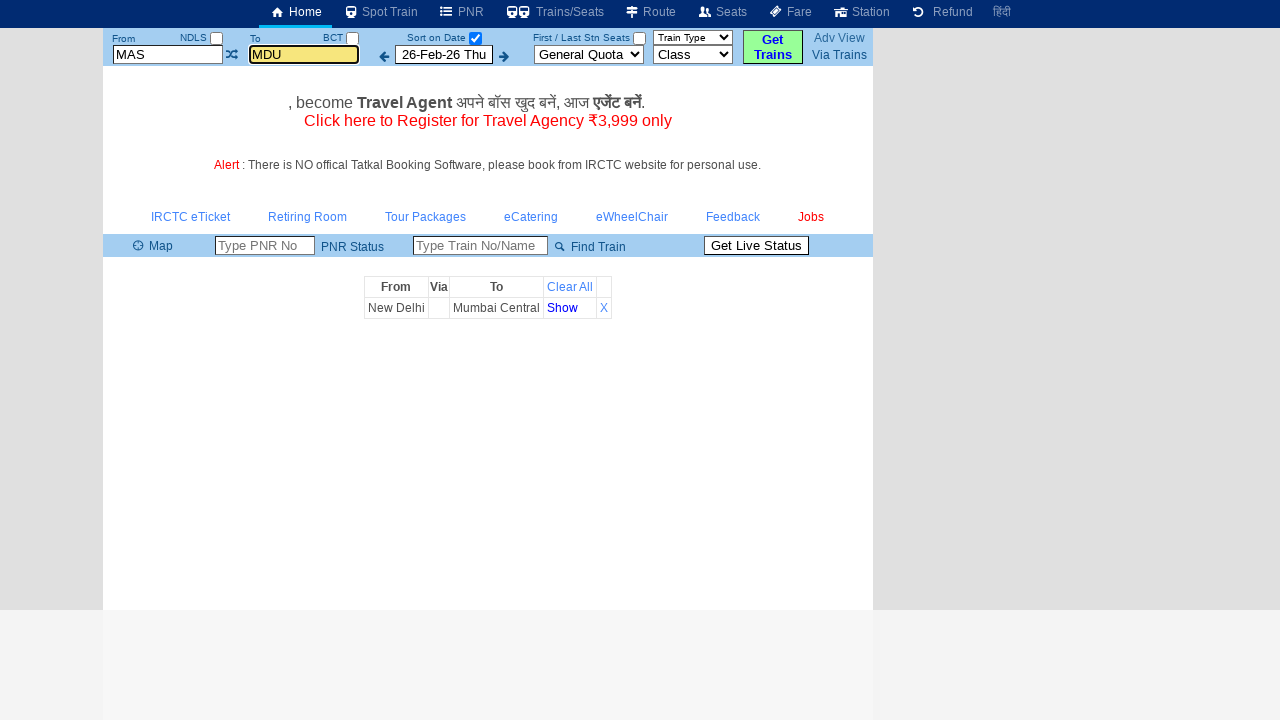

Pressed Enter to confirm arrival station on xpath=//input[@id='txtStationTo']
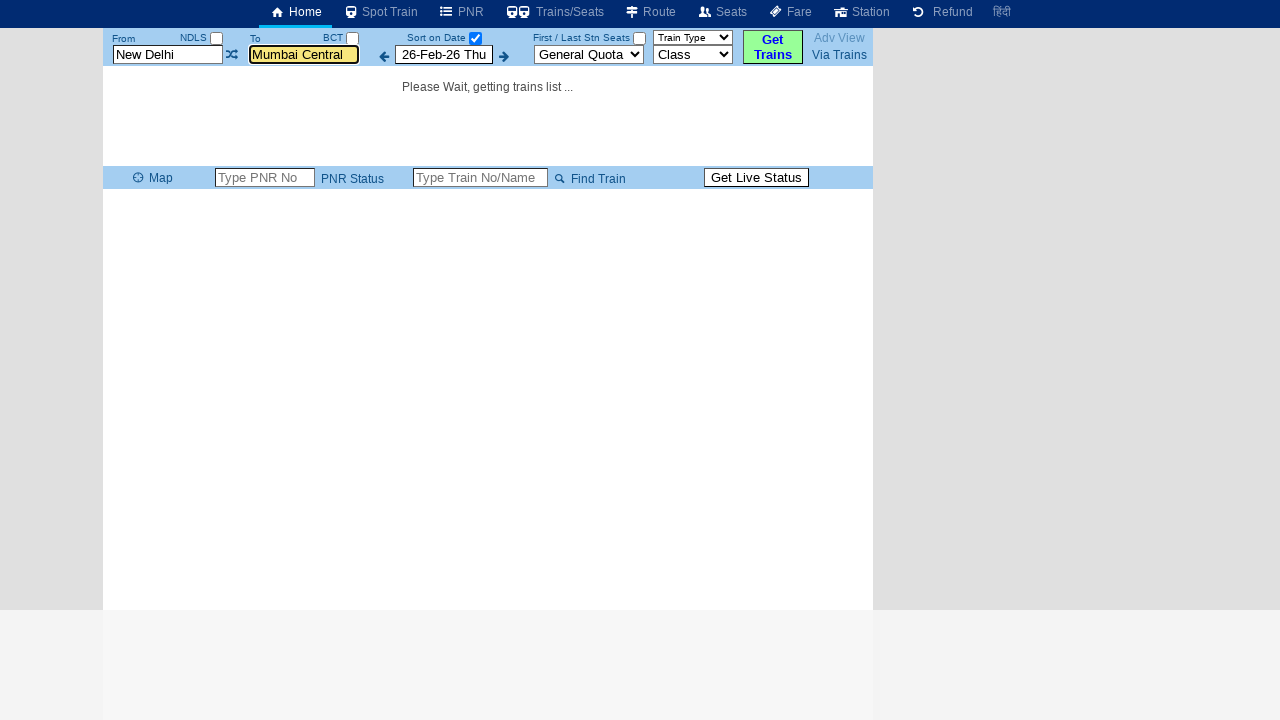

Disabled date-only filter to show all trains at (475, 38) on xpath=//input[@id='chkSelectDateOnly']
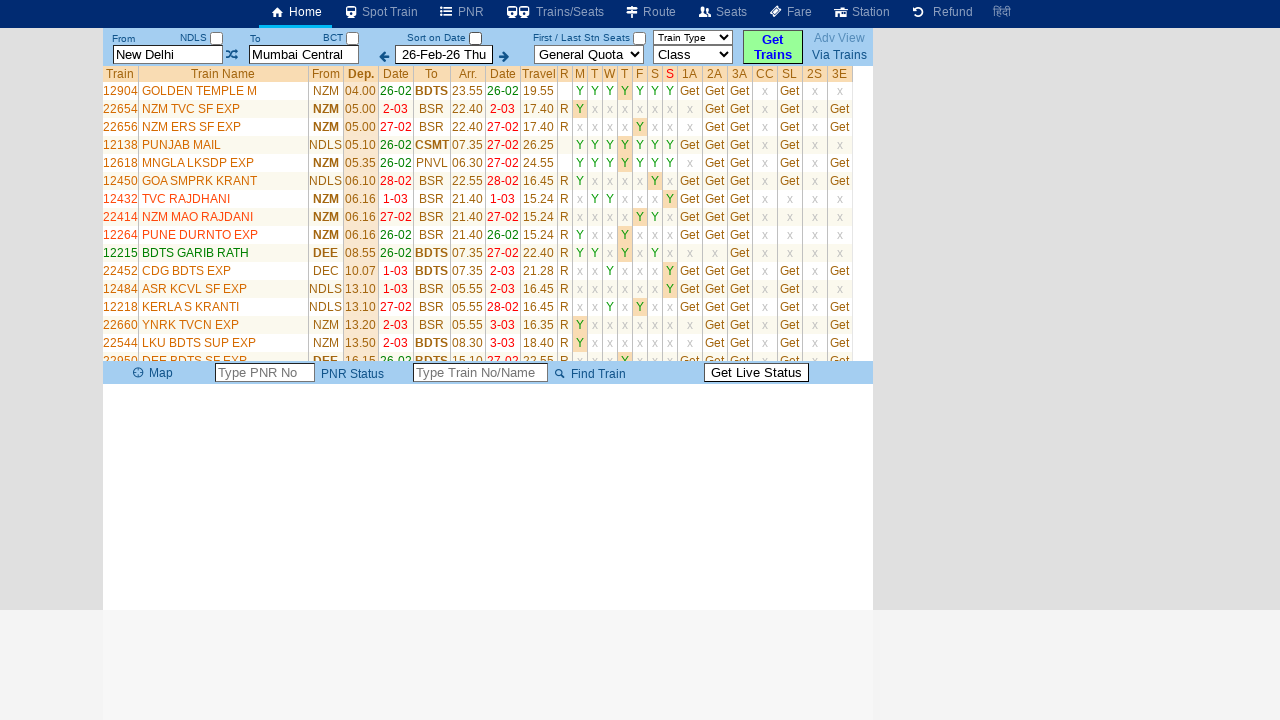

Waited 2 seconds for train list to load
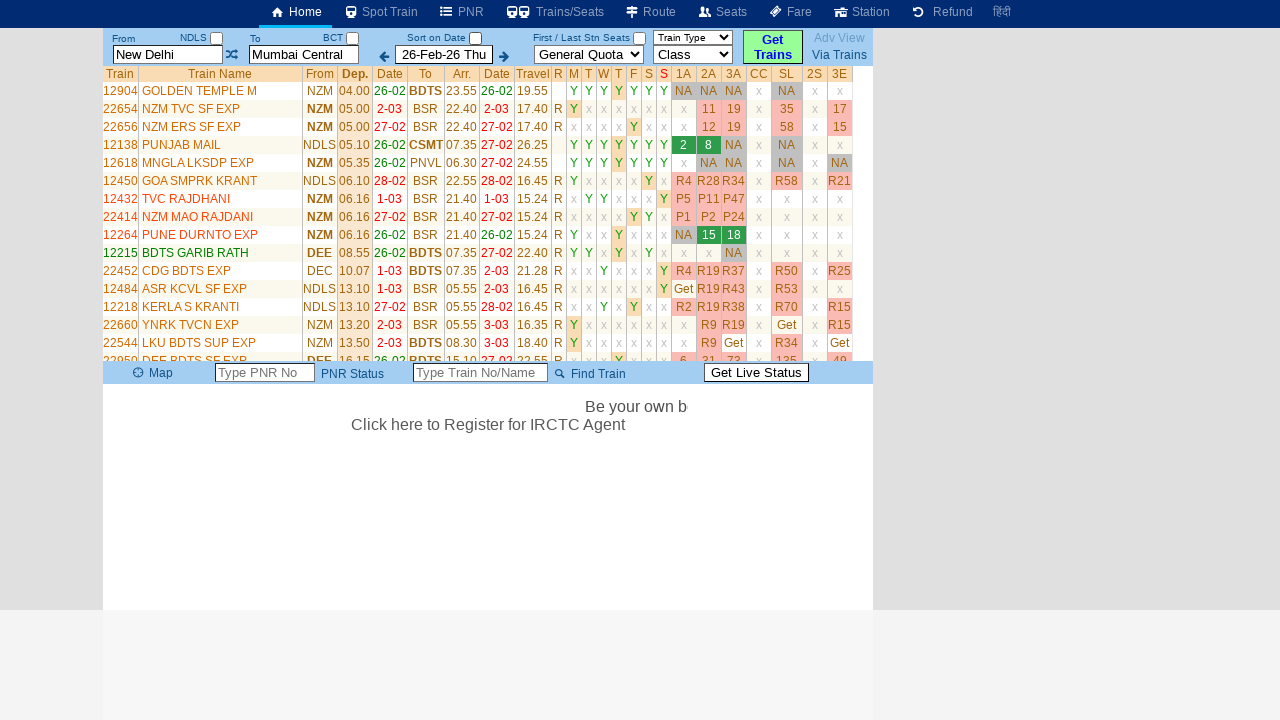

Verified that train results table is displayed
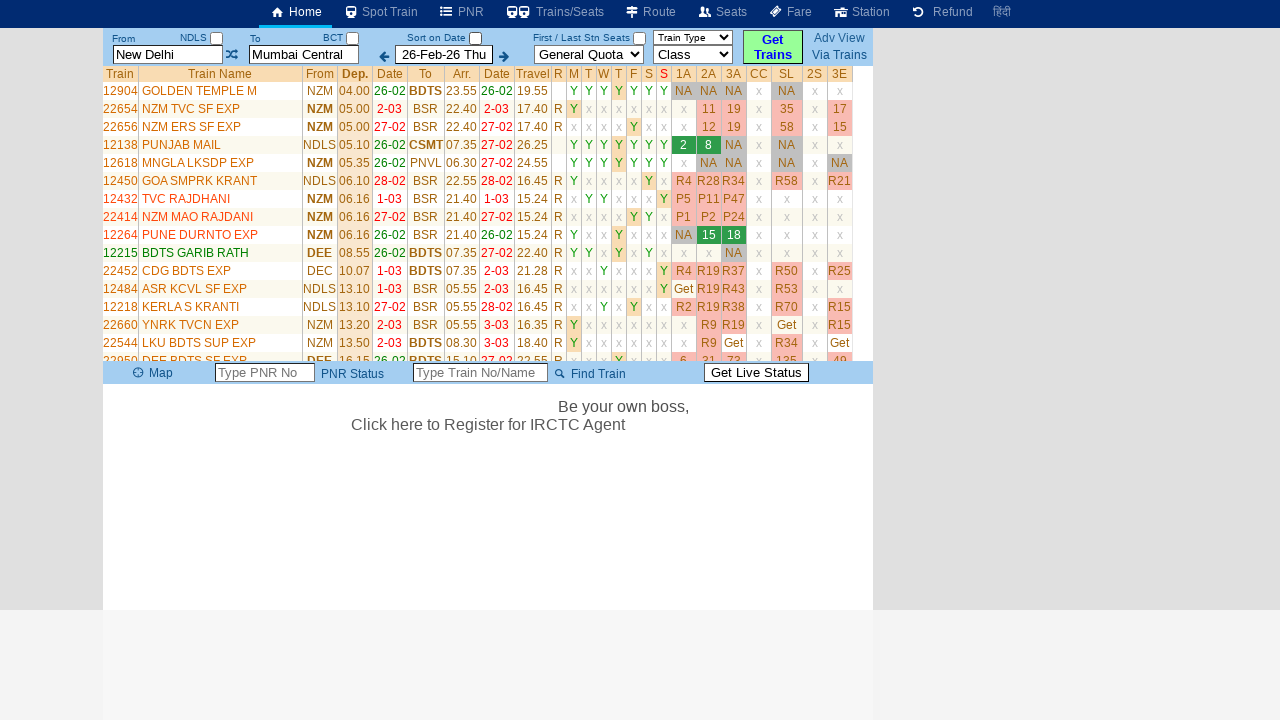

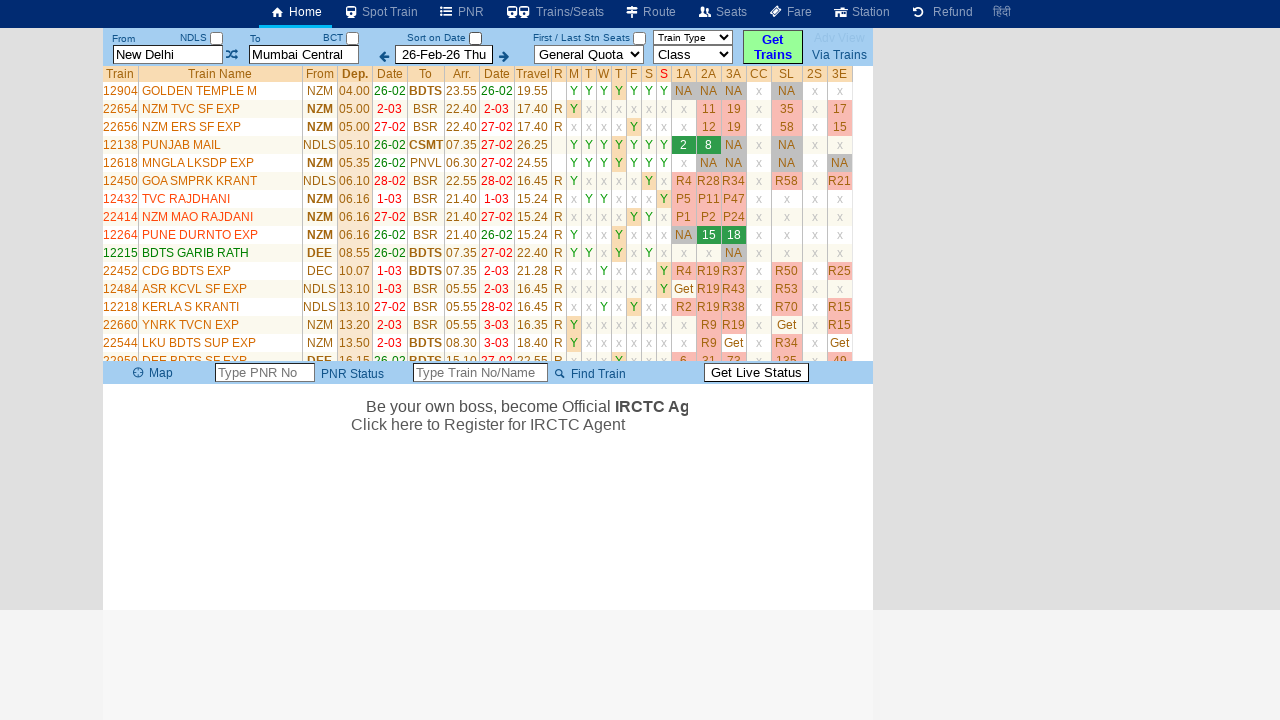